Navigates to bootstrap date picker demo and enters a specific date in the date input field

Starting URL: https://www.lambdatest.com/selenium-playground/bootstrap-date-picker-demo

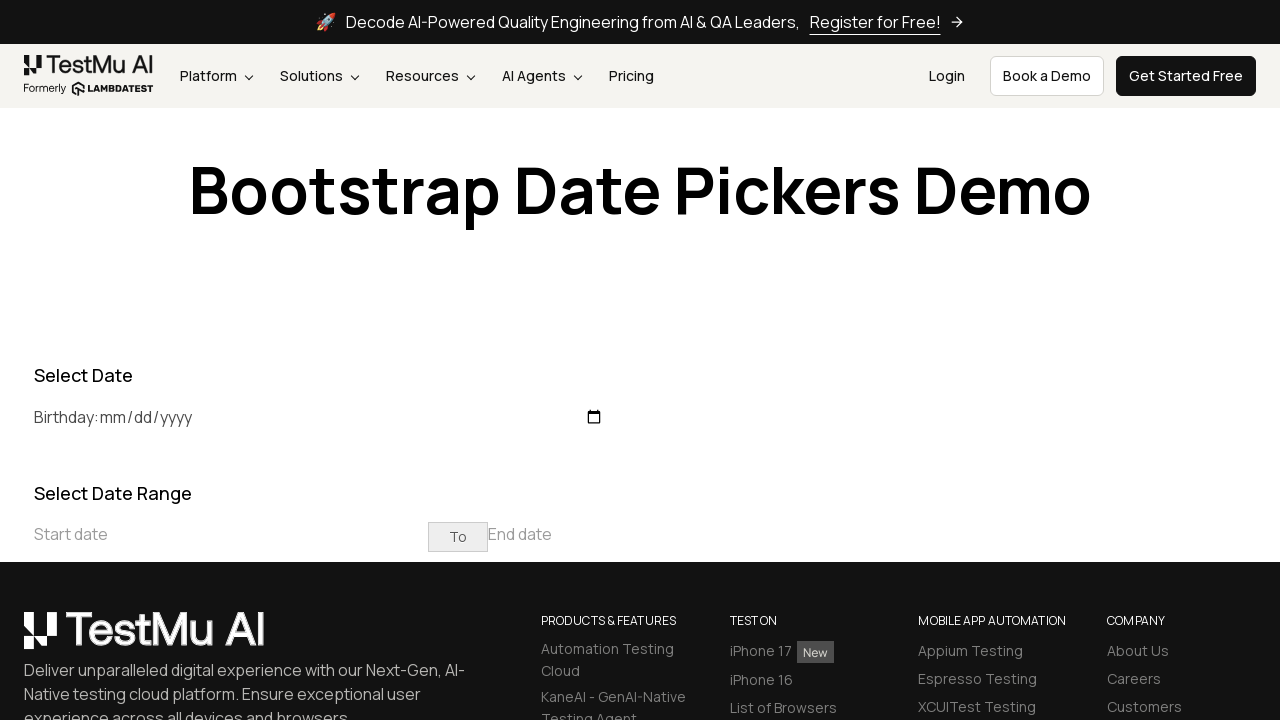

Navigated to bootstrap date picker demo page
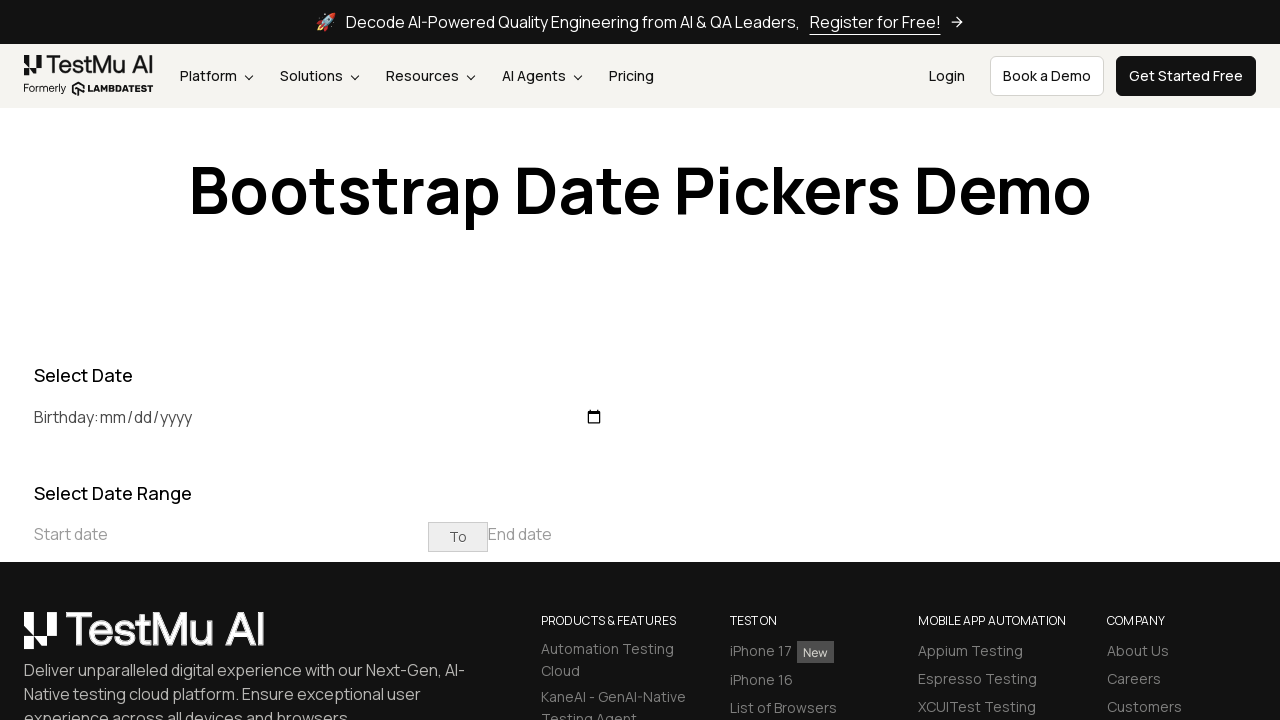

Entered specific date '2023-05-01' in the date input field on input[type="date"]
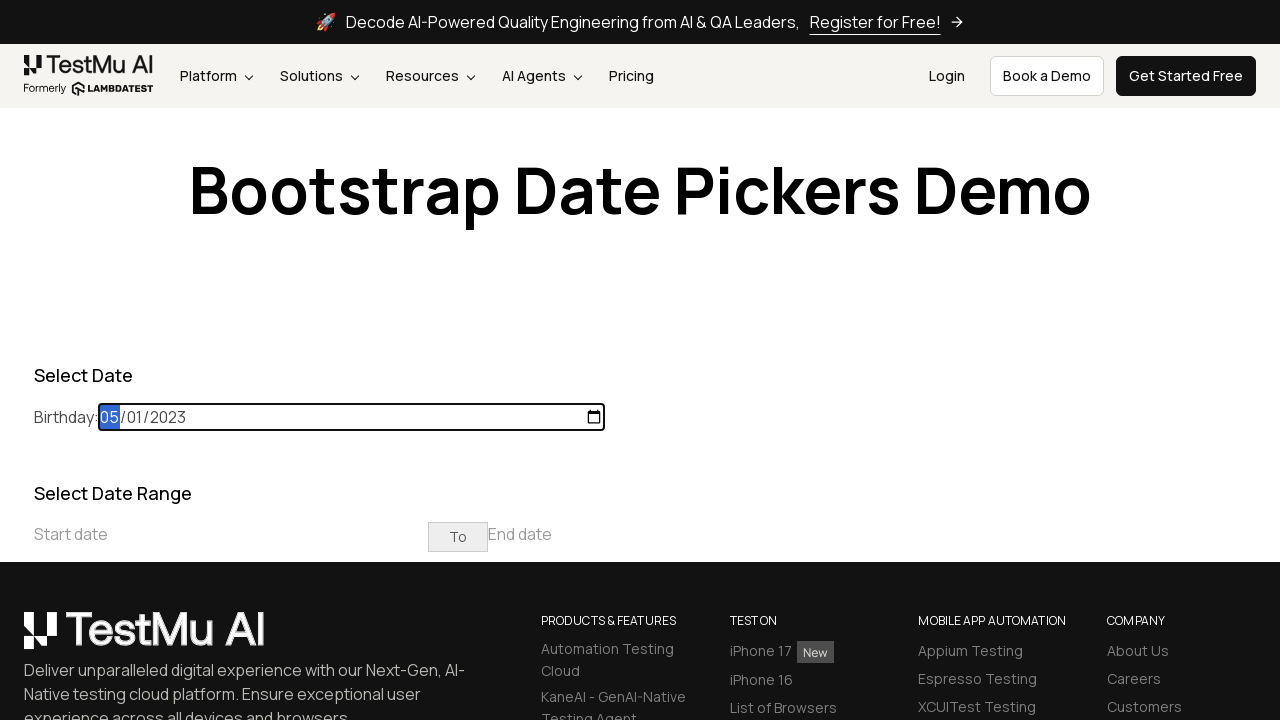

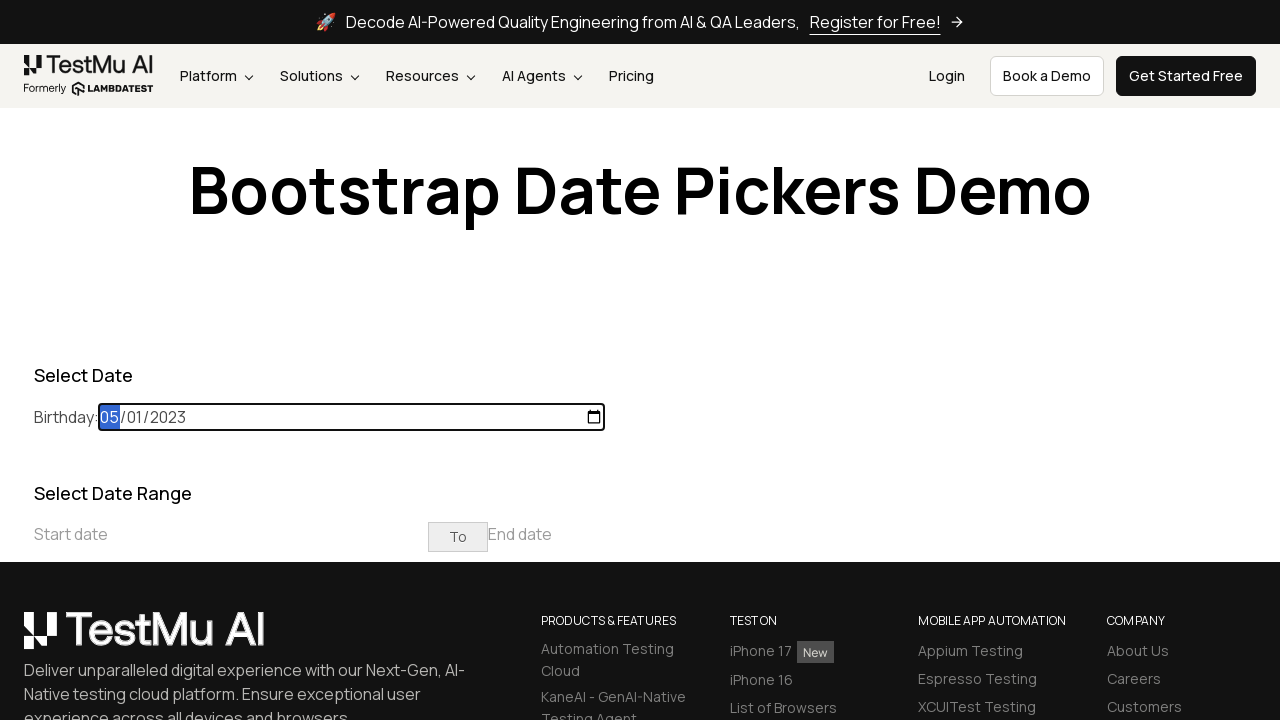